Tests checkbox selection by clicking checkboxes with specific values (Check 3 and Check 4)

Starting URL: http://antoniotrindade.com.br/treinoautomacao/elementsweb.html

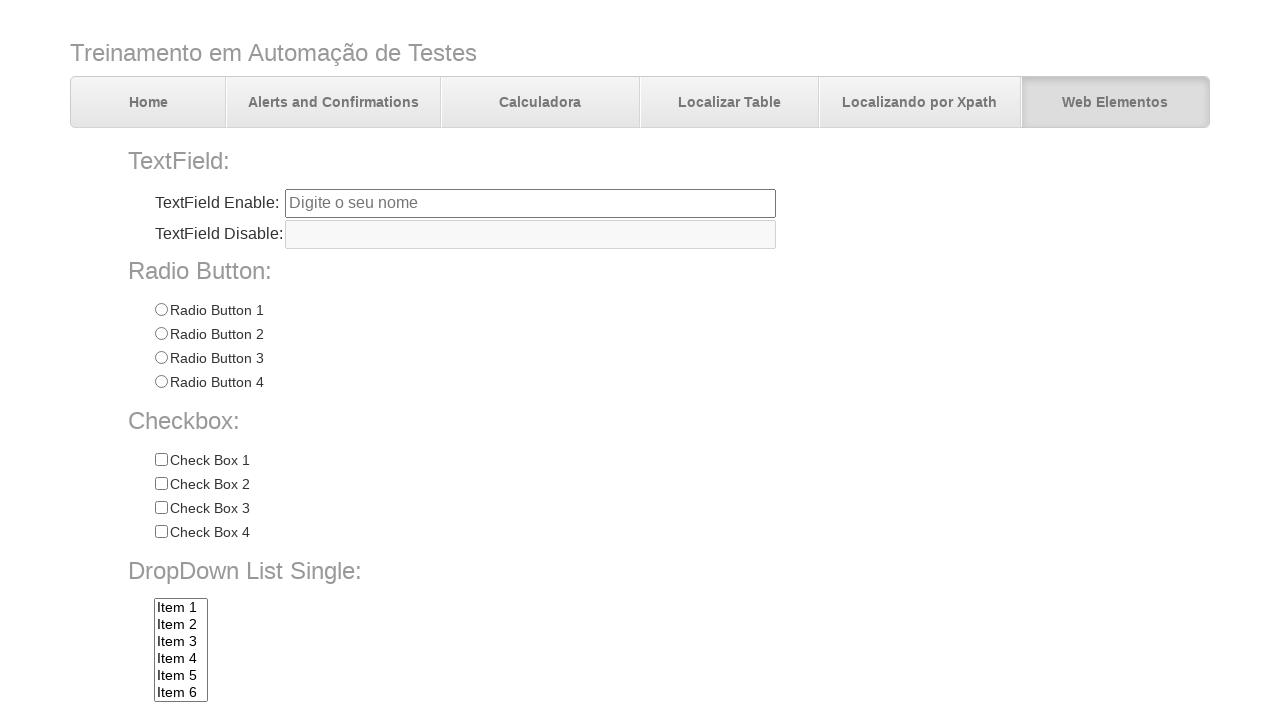

Clicked checkbox with value 'Check 3' at (161, 508) on input[name='chkbox'][value='Check 3']
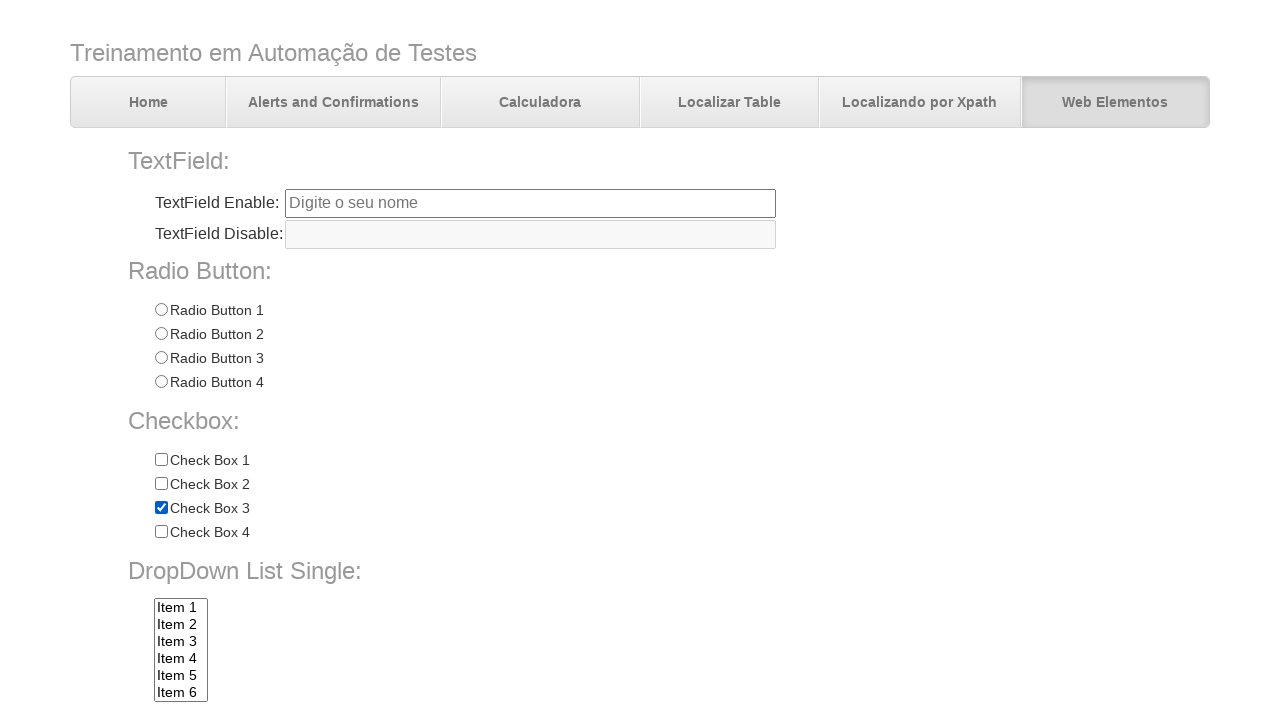

Clicked checkbox with value 'Check 4' at (161, 532) on input[name='chkbox'][value='Check 4']
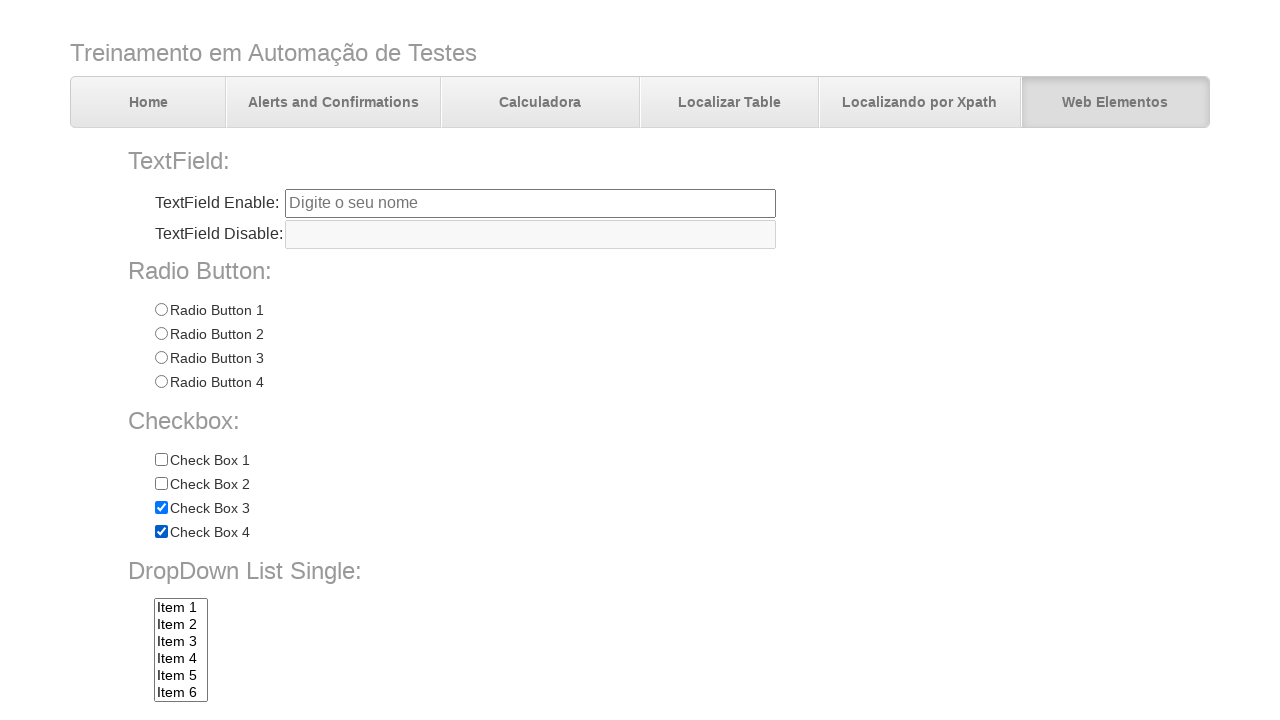

Located all checkboxes with name 'chkbox'
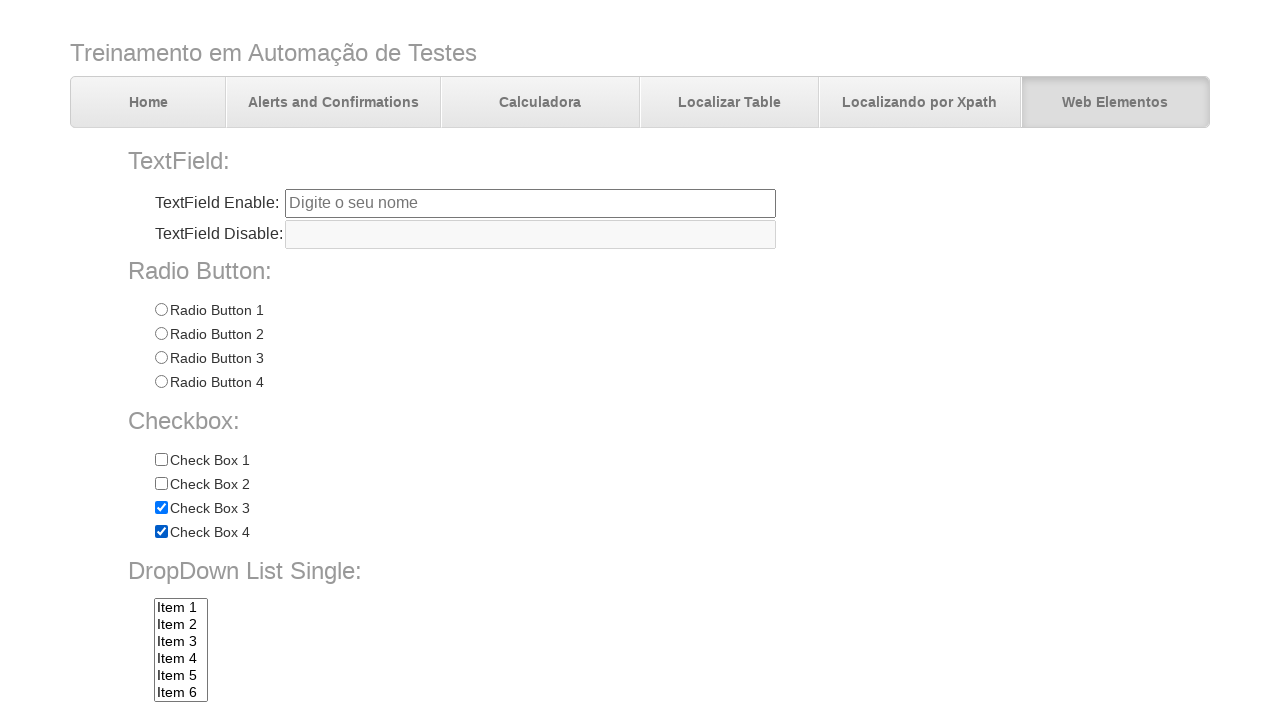

Verified that checkbox 0 (Check 1) is not checked
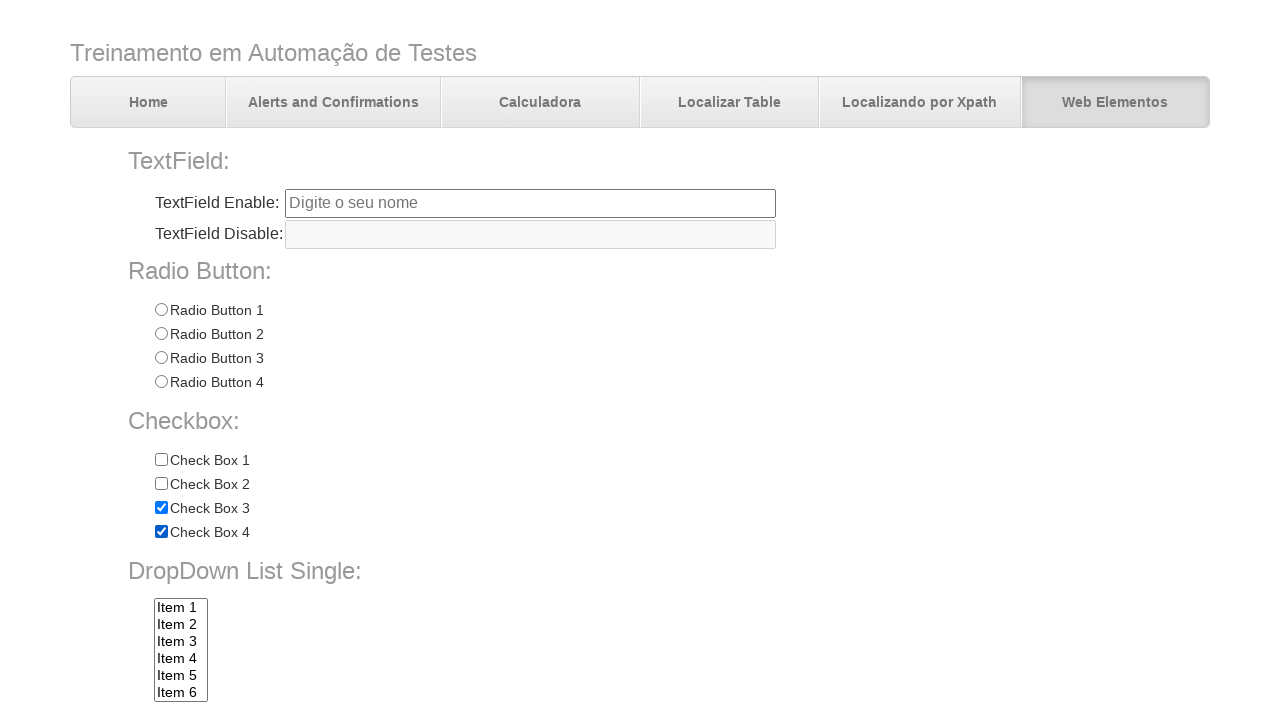

Verified that checkbox 1 (Check 2) is not checked
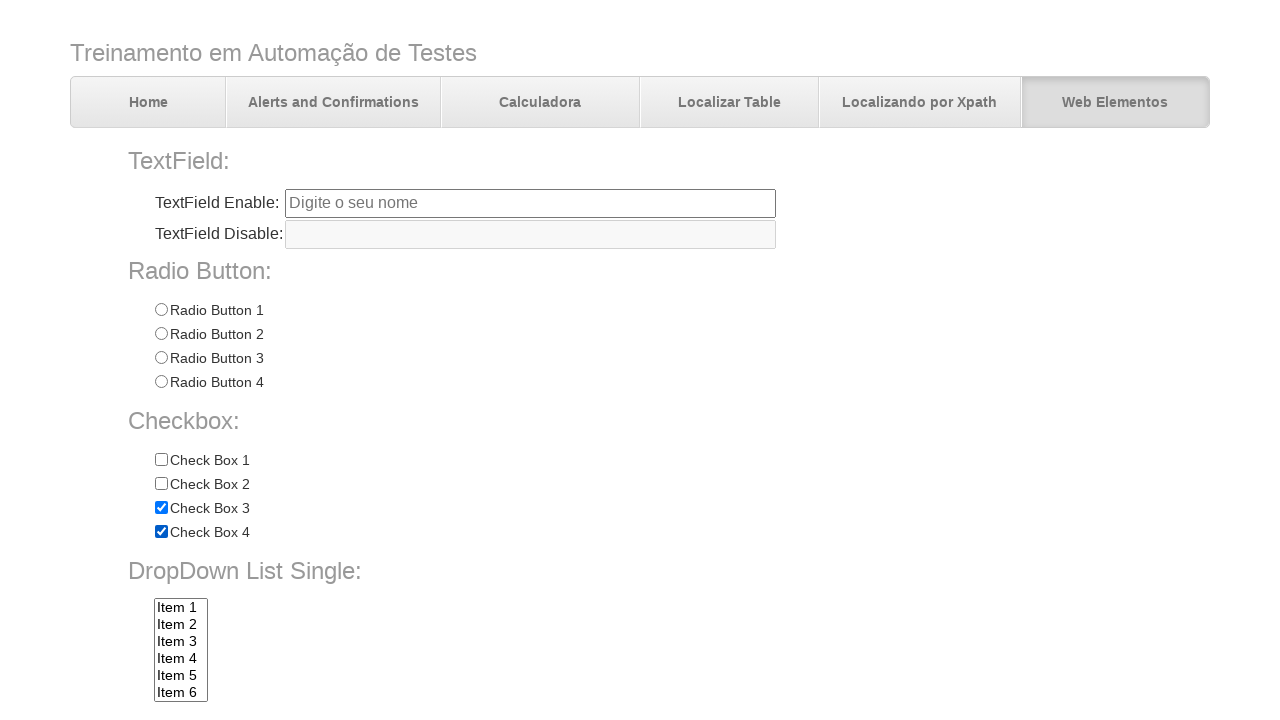

Verified that checkbox 2 (Check 3) is checked
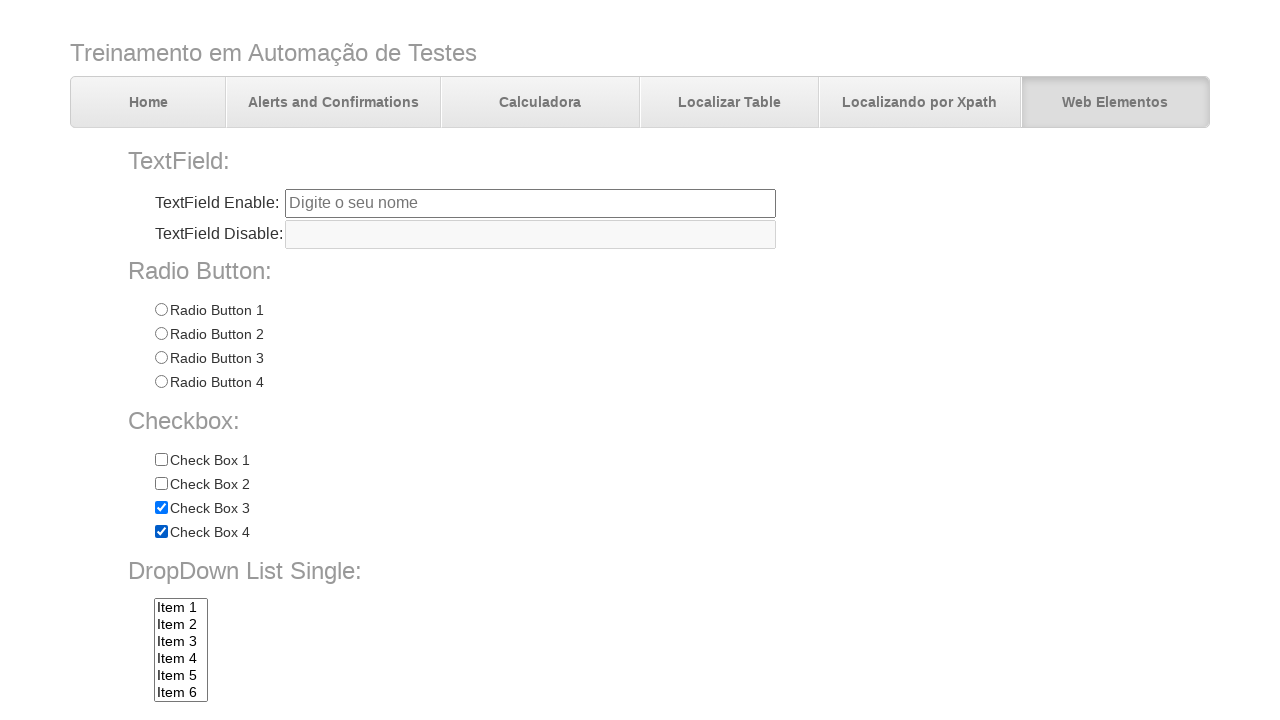

Verified that checkbox 3 (Check 4) is checked
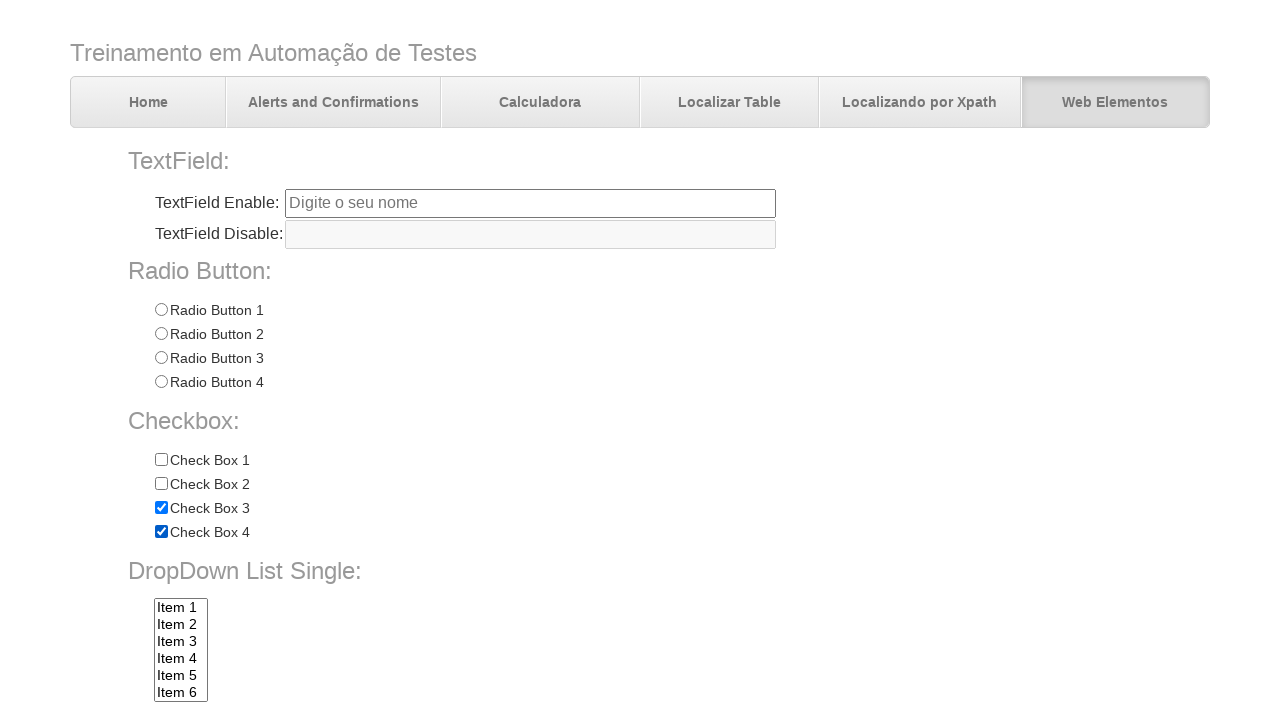

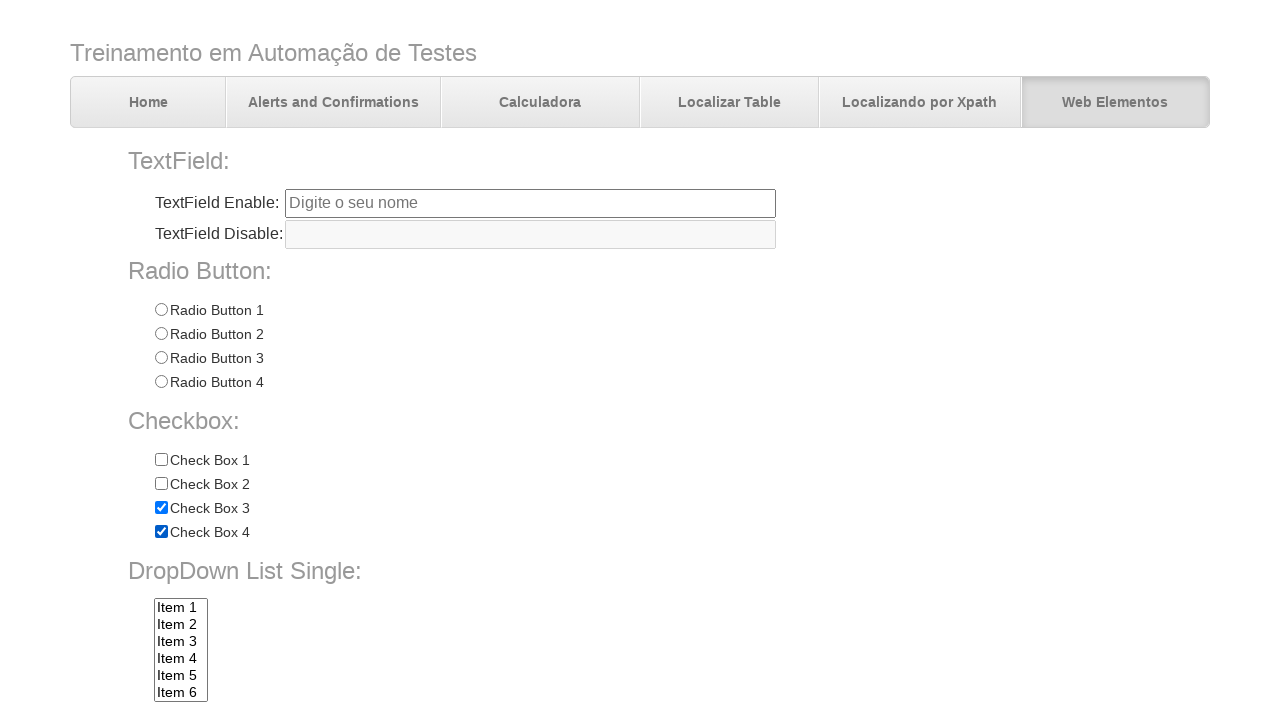